Tests a text box form by filling in name, email, current address, and permanent address fields, then submitting and verifying the output displays correctly

Starting URL: https://demoqa.com/text-box

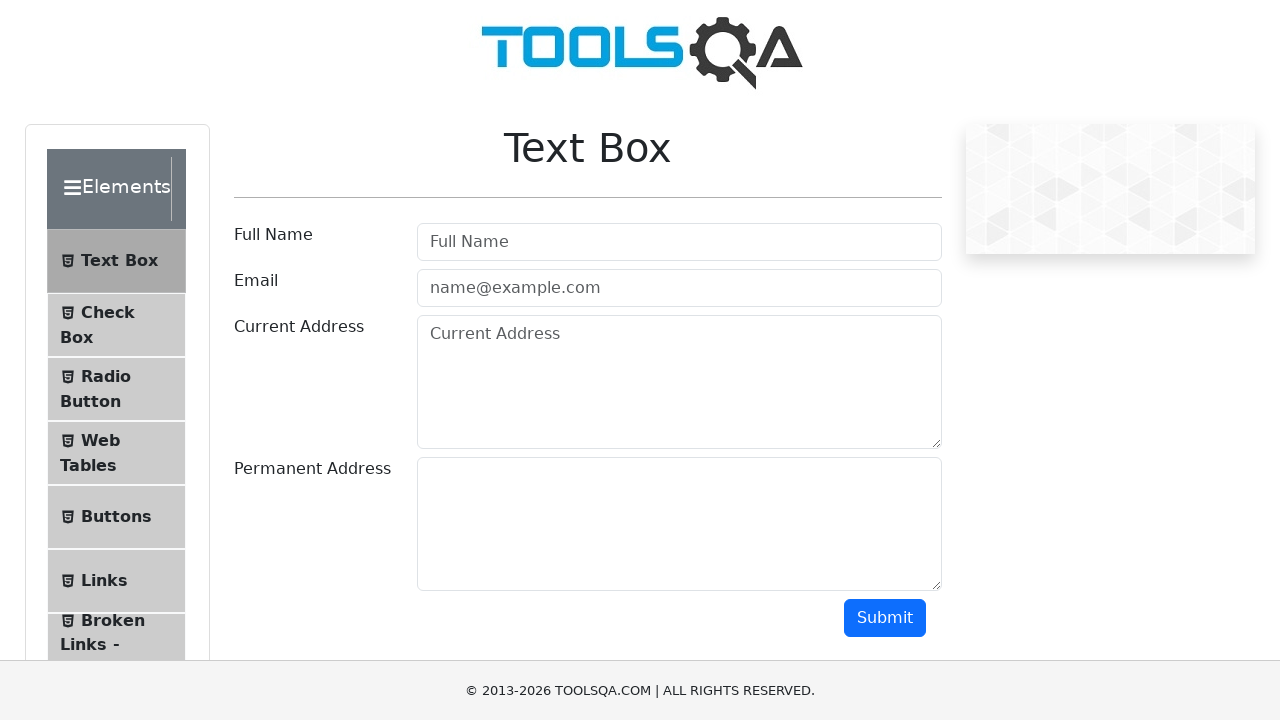

Filled name field with 'Iryna' on #userName
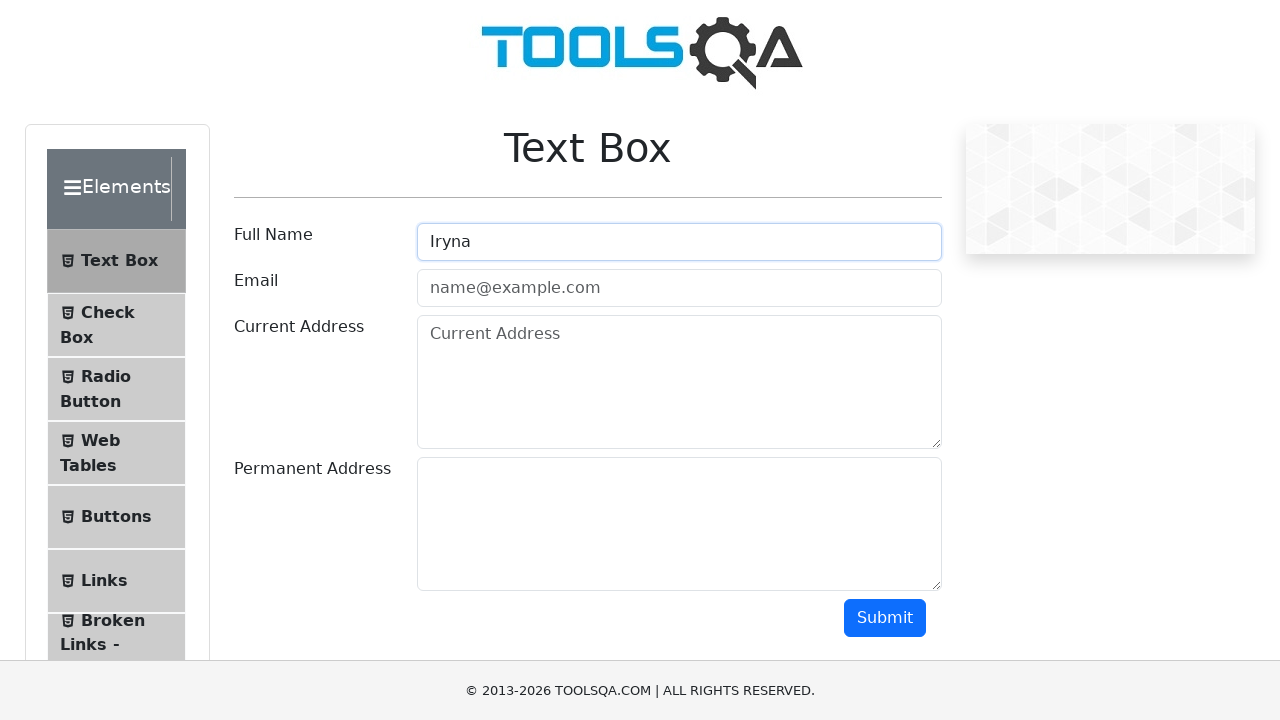

Filled email field with 'name@example.com' on #userEmail
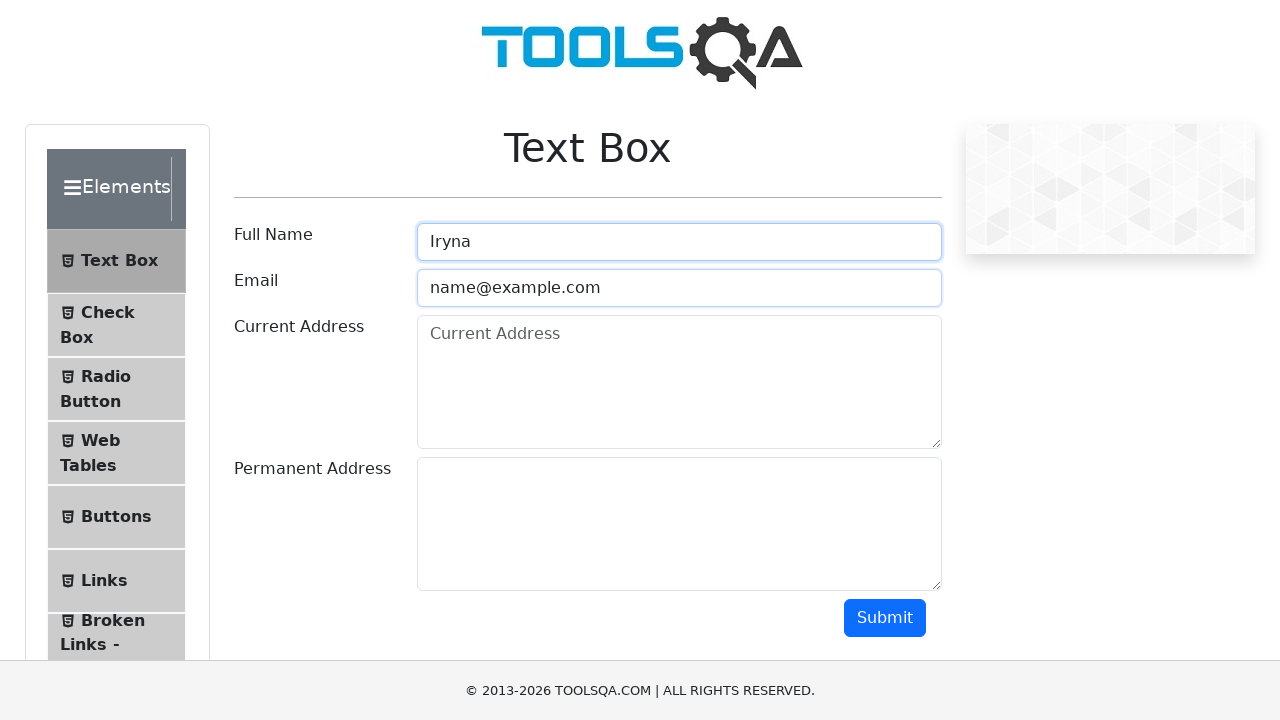

Filled current address field with 'Vilnius' on #currentAddress
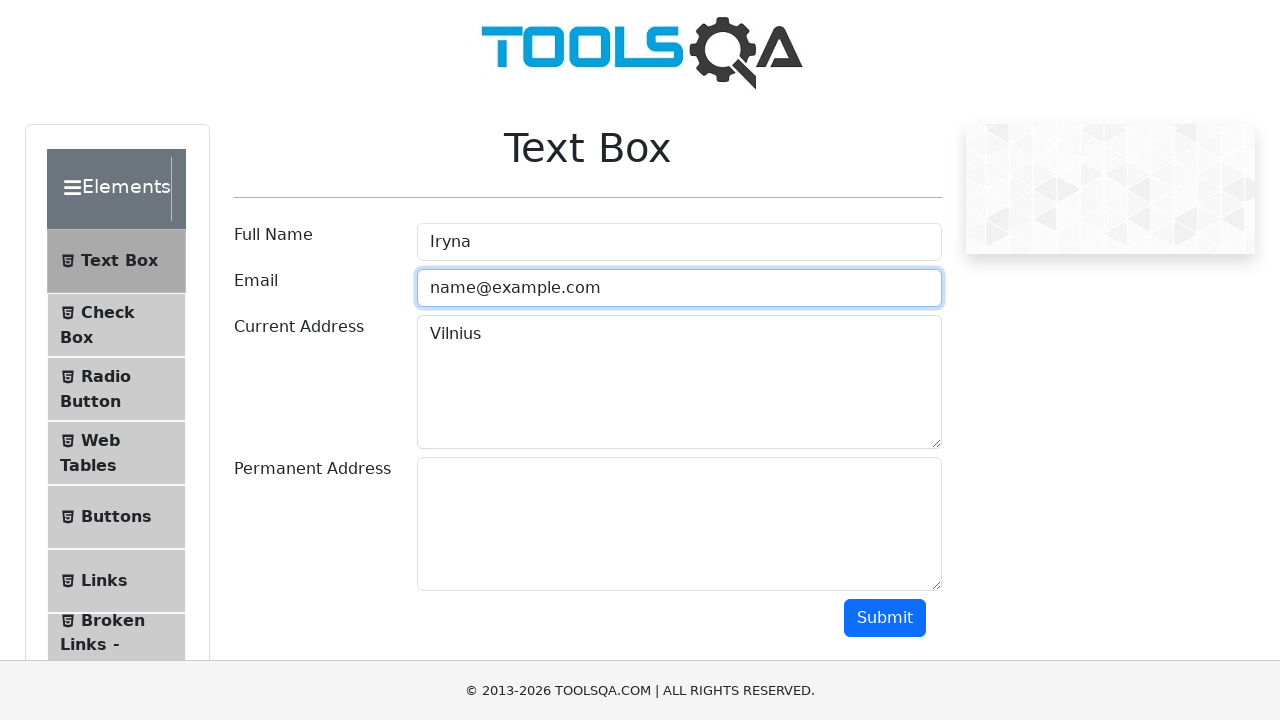

Filled permanent address field with 'Kaunas' on #permanentAddress
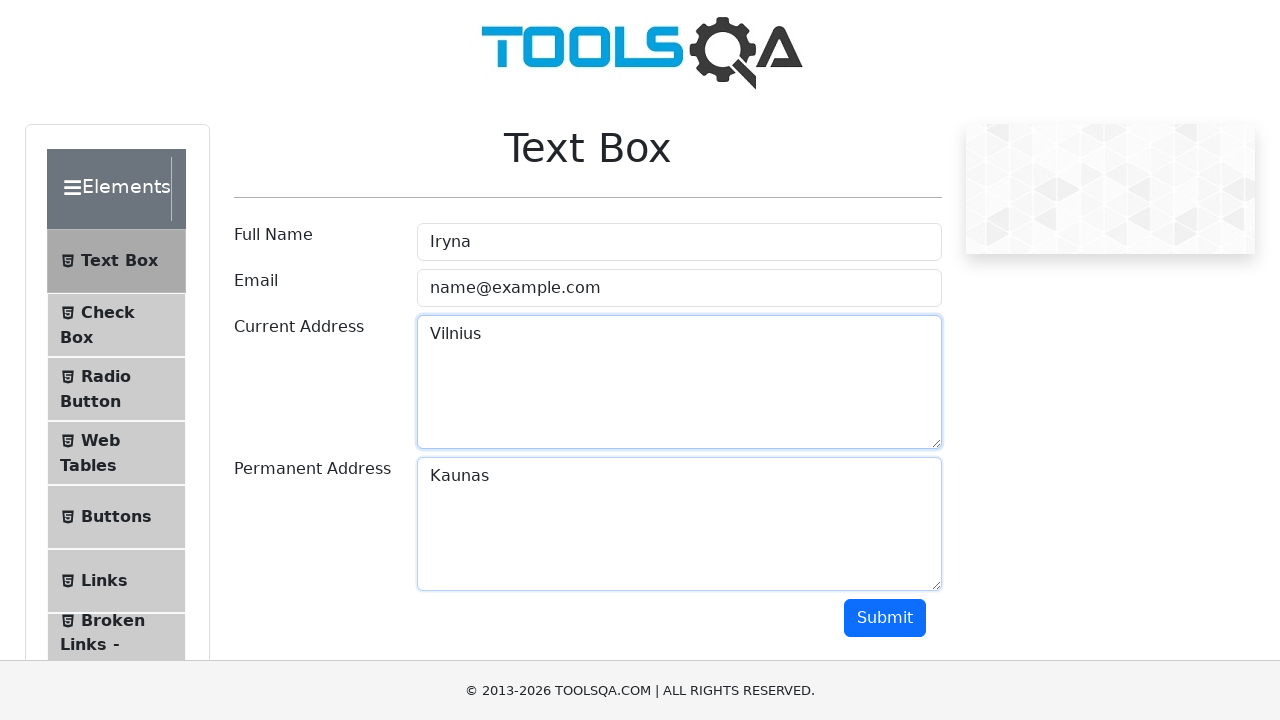

Clicked submit button at (885, 618) on #submit
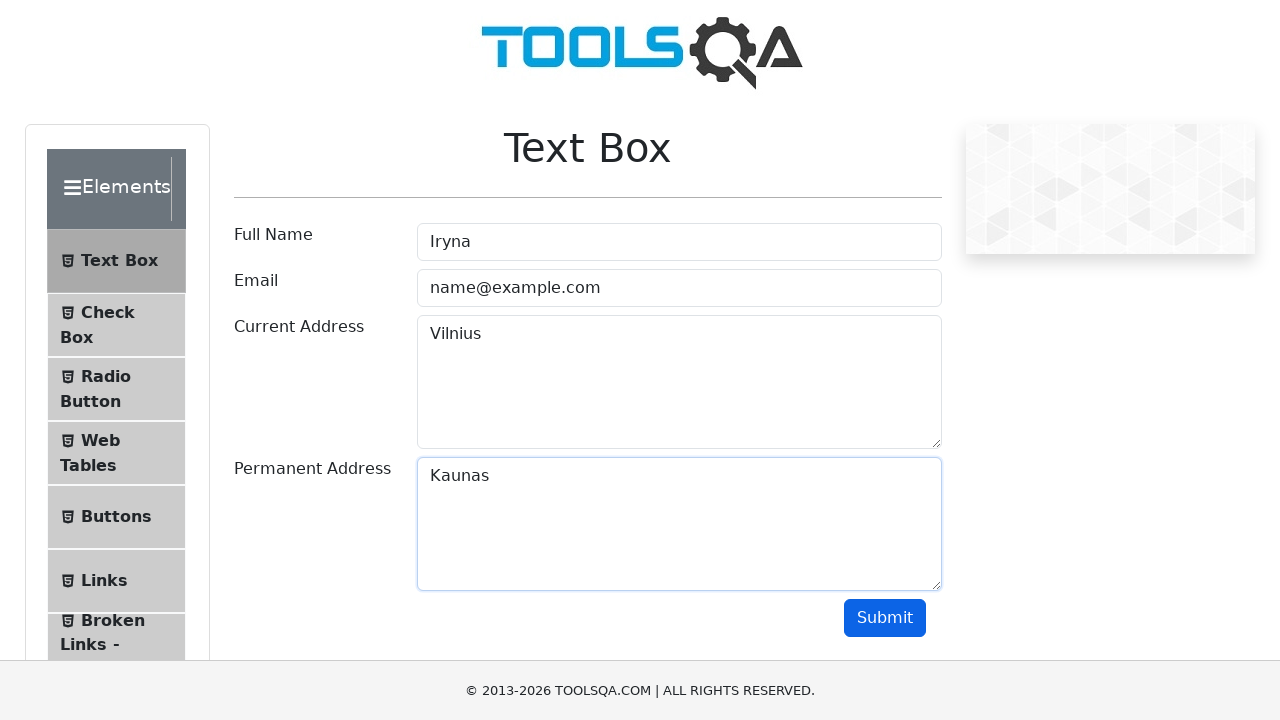

Email output field loaded
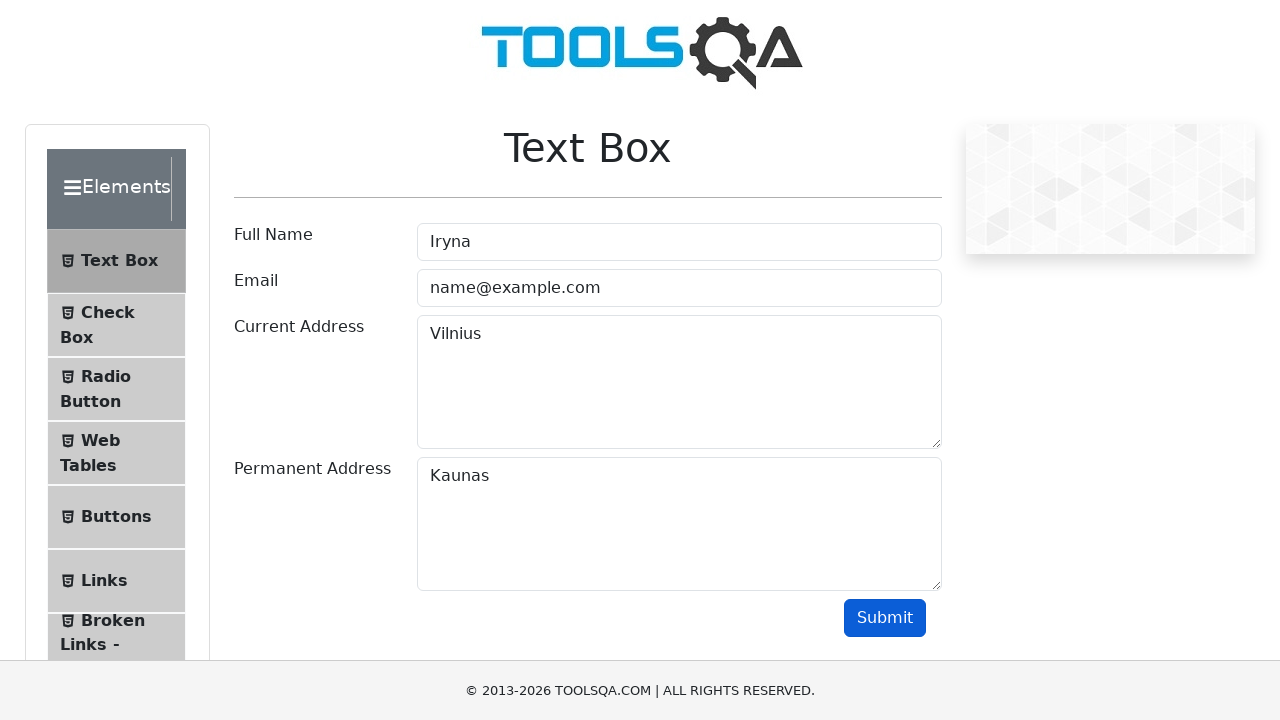

Name output field loaded
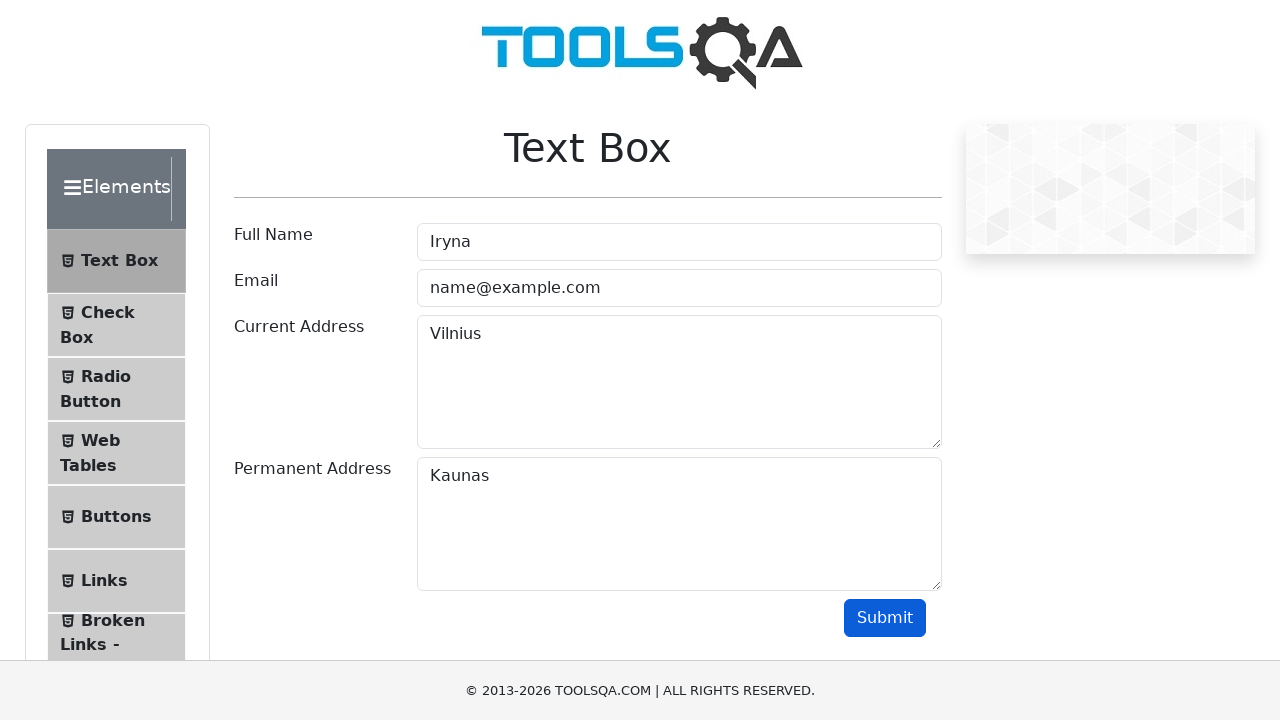

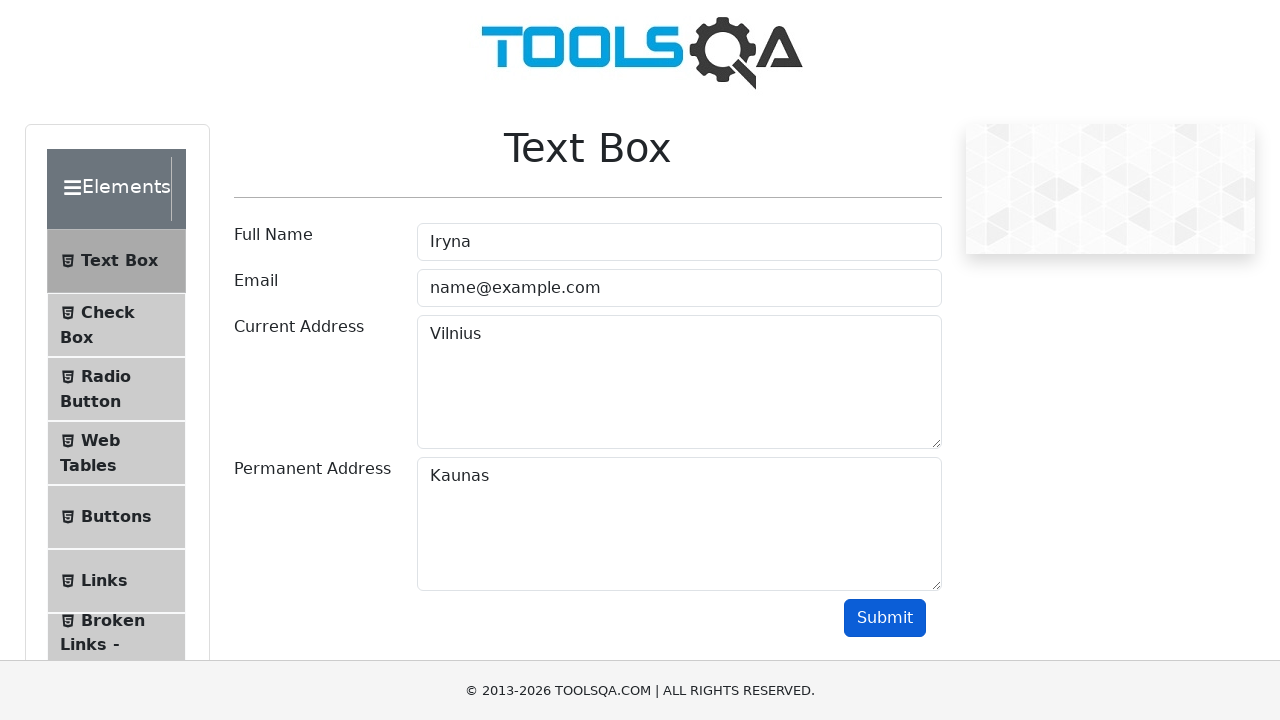